Tests search functionality on Foxtrot website by entering various search queries and verifying search results are displayed

Starting URL: https://www.foxtrot.com.ua/

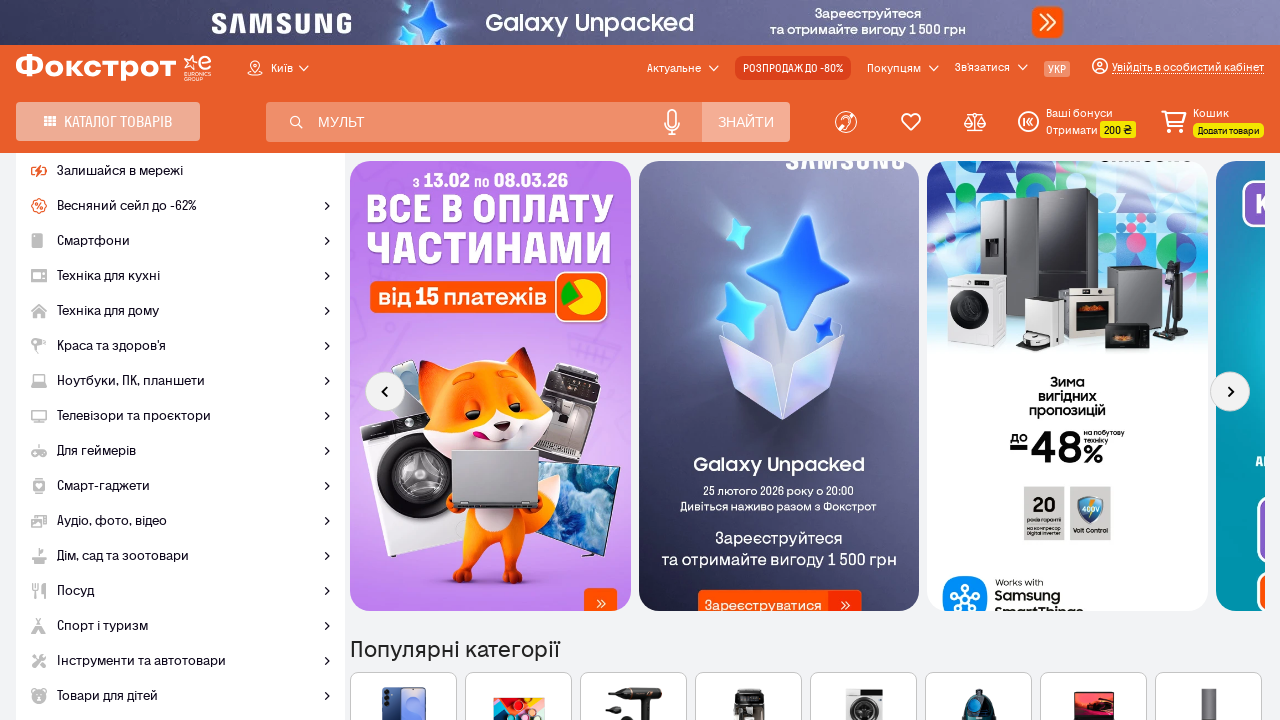

Filled search field with 'машина' on //input[@type='search']
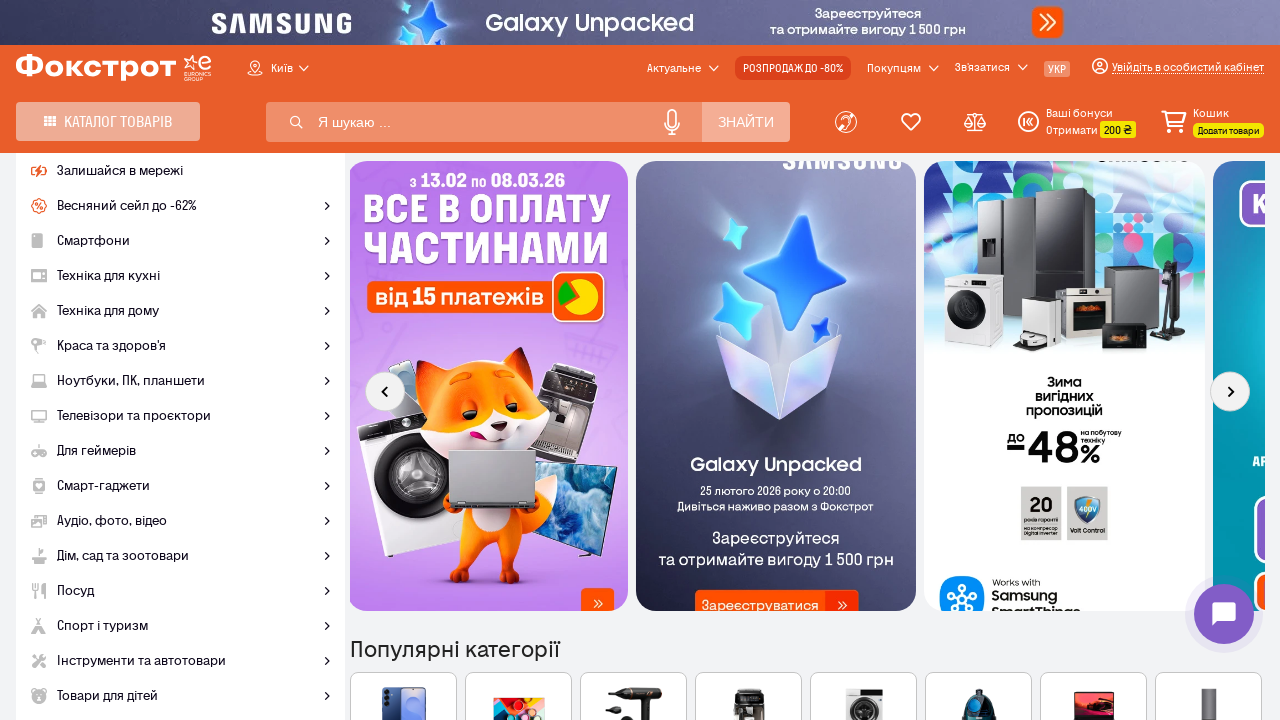

Clicked search button to search for 'машина' at (746, 122) on xpath=//input[@class='header-search__button evinent-search-button']
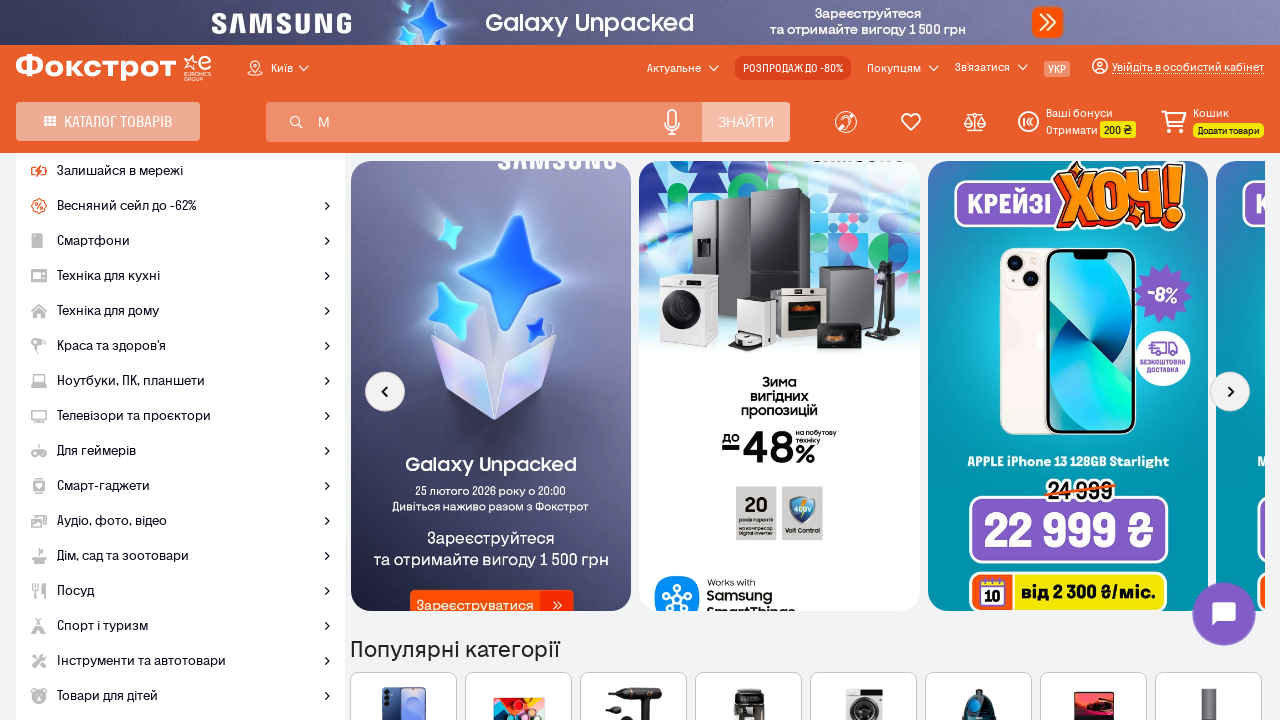

Search results page title loaded for 'машина'
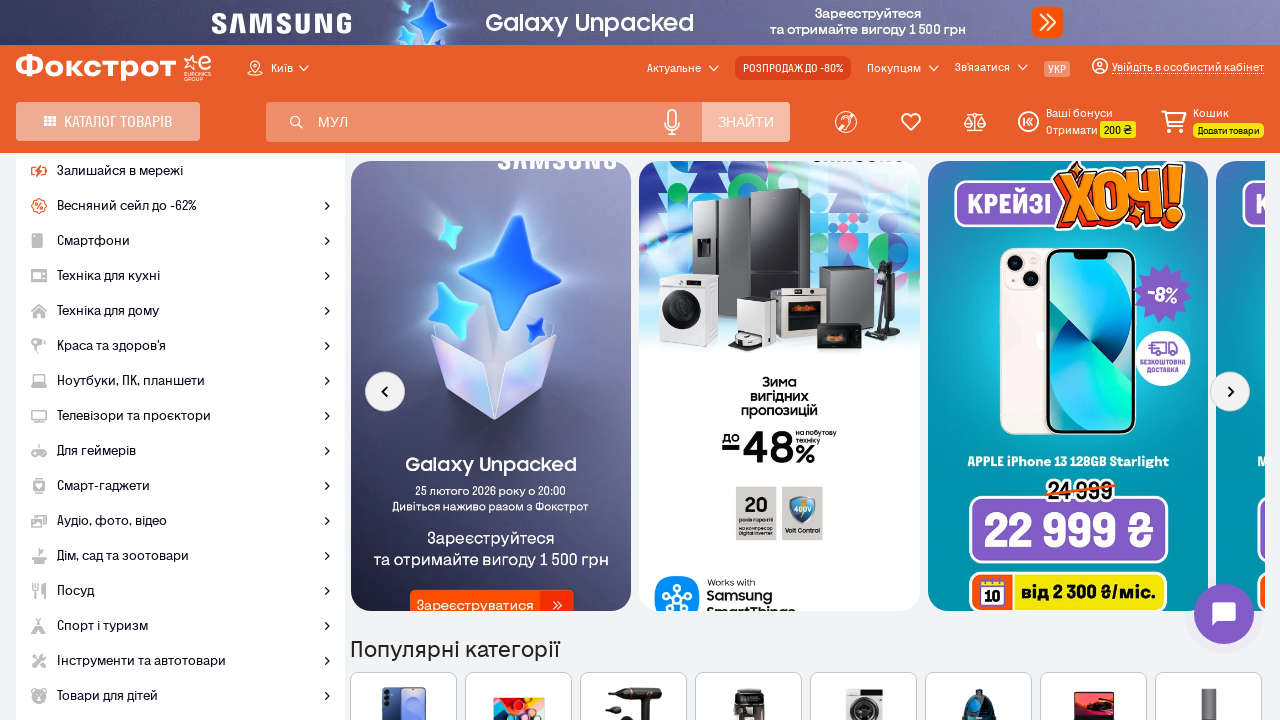

Navigated back to Foxtrot home page
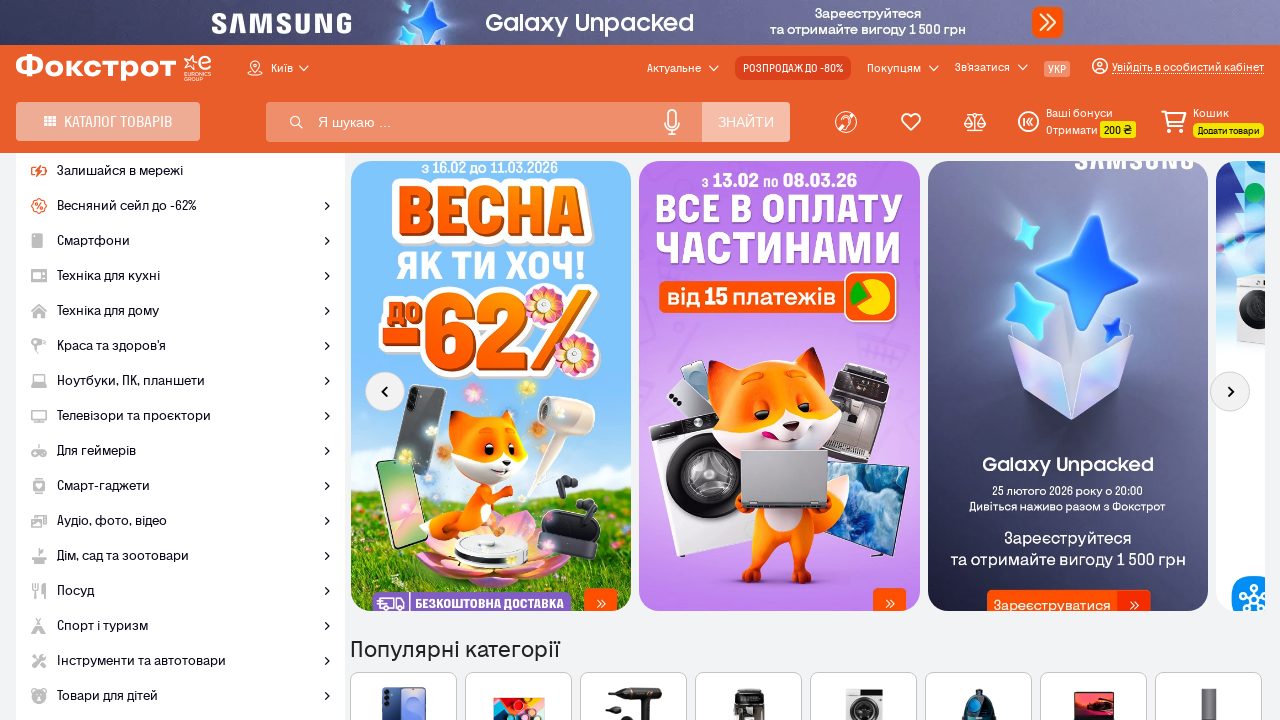

Filled search field with empty string on //input[@type='search']
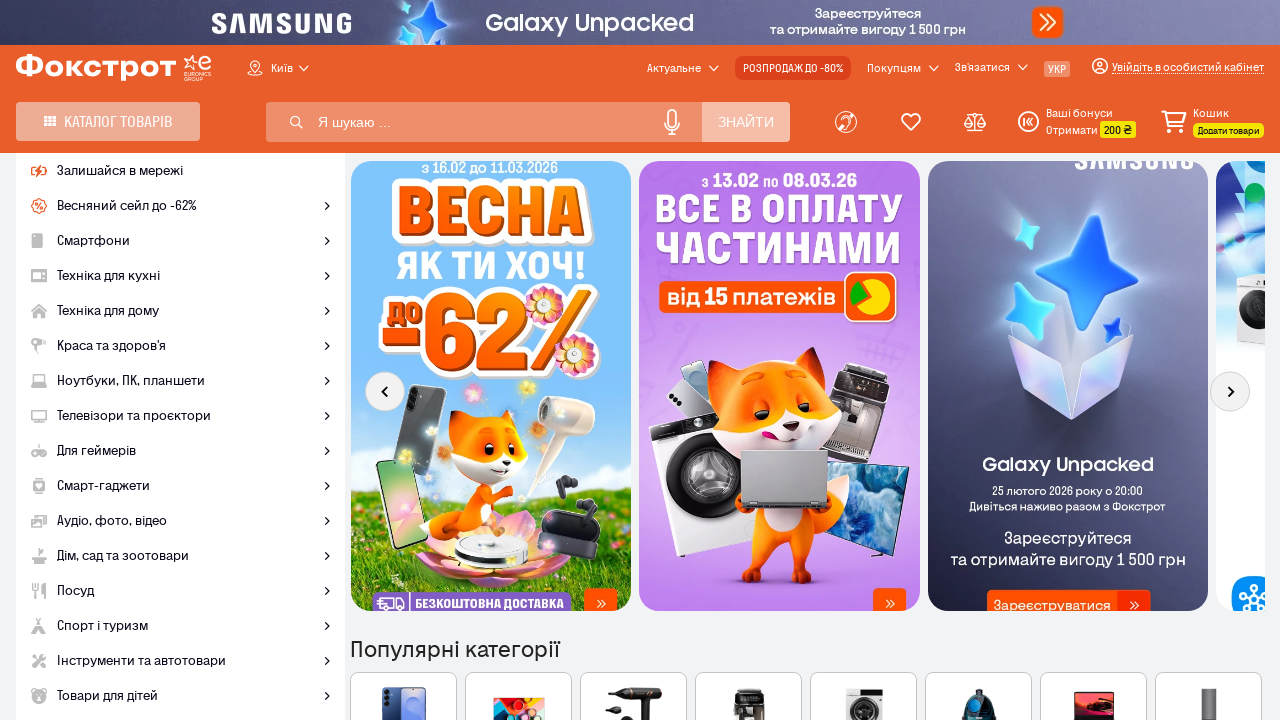

Clicked search button with empty search query at (746, 122) on xpath=//input[@class='header-search__button evinent-search-button']
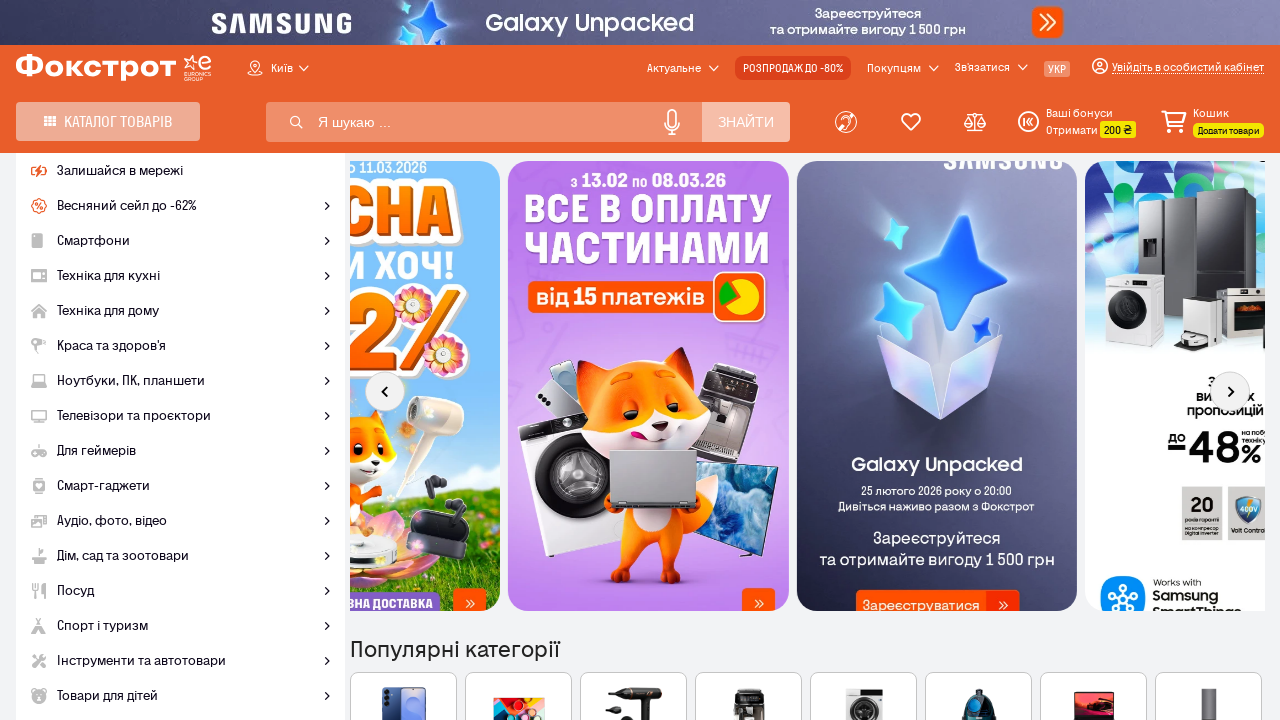

Search results page title loaded for empty query
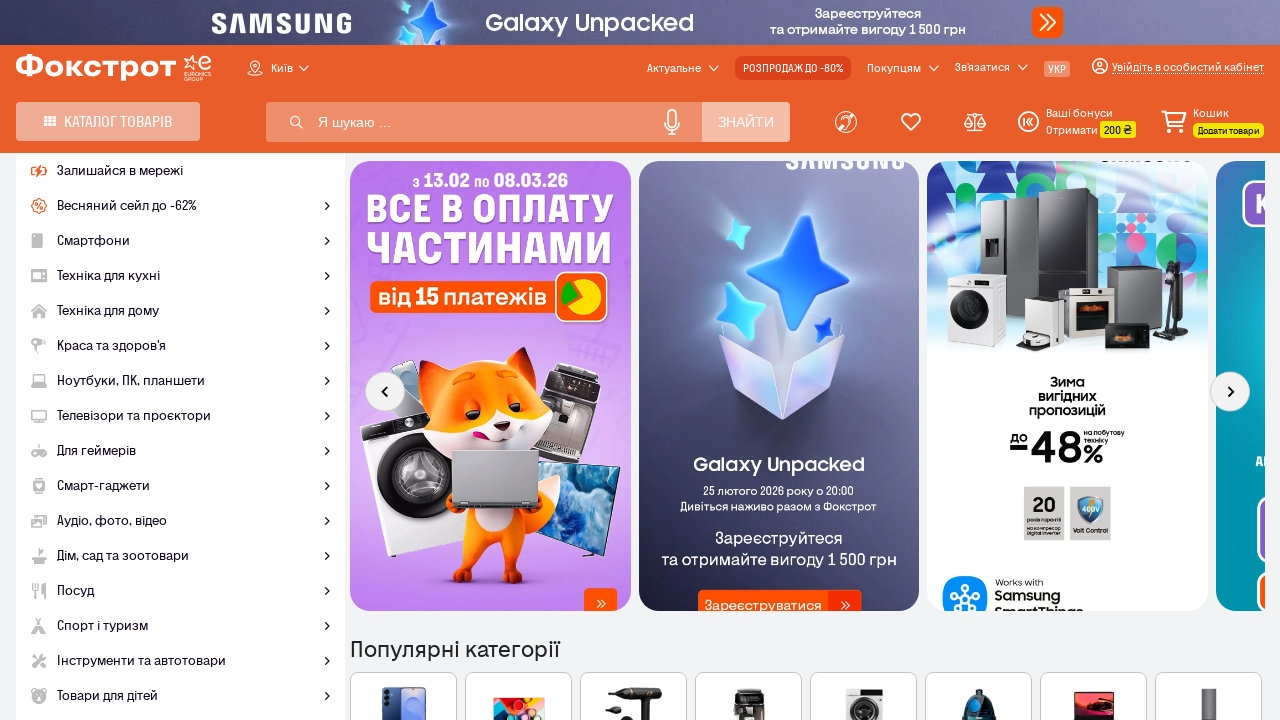

Navigated back to Foxtrot home page
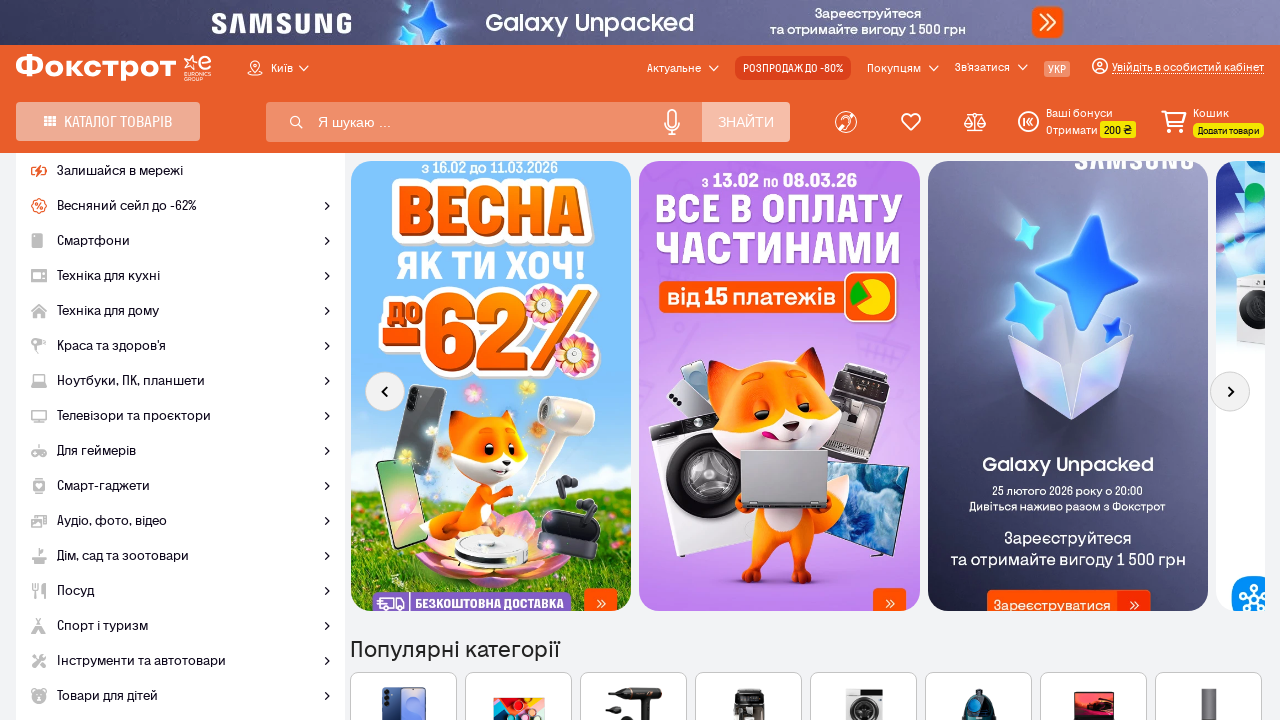

Filled search field with 'input' on //input[@type='search']
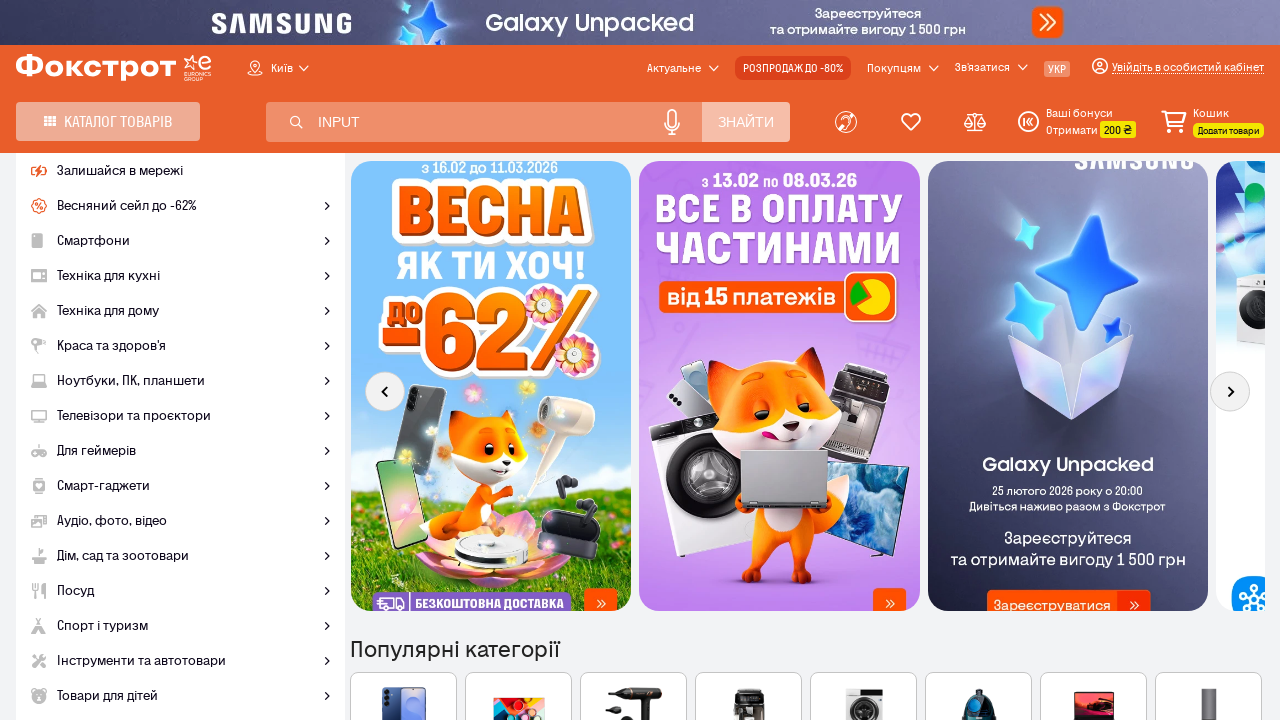

Clicked search button to search for 'input' at (746, 122) on xpath=//input[@class='header-search__button evinent-search-button']
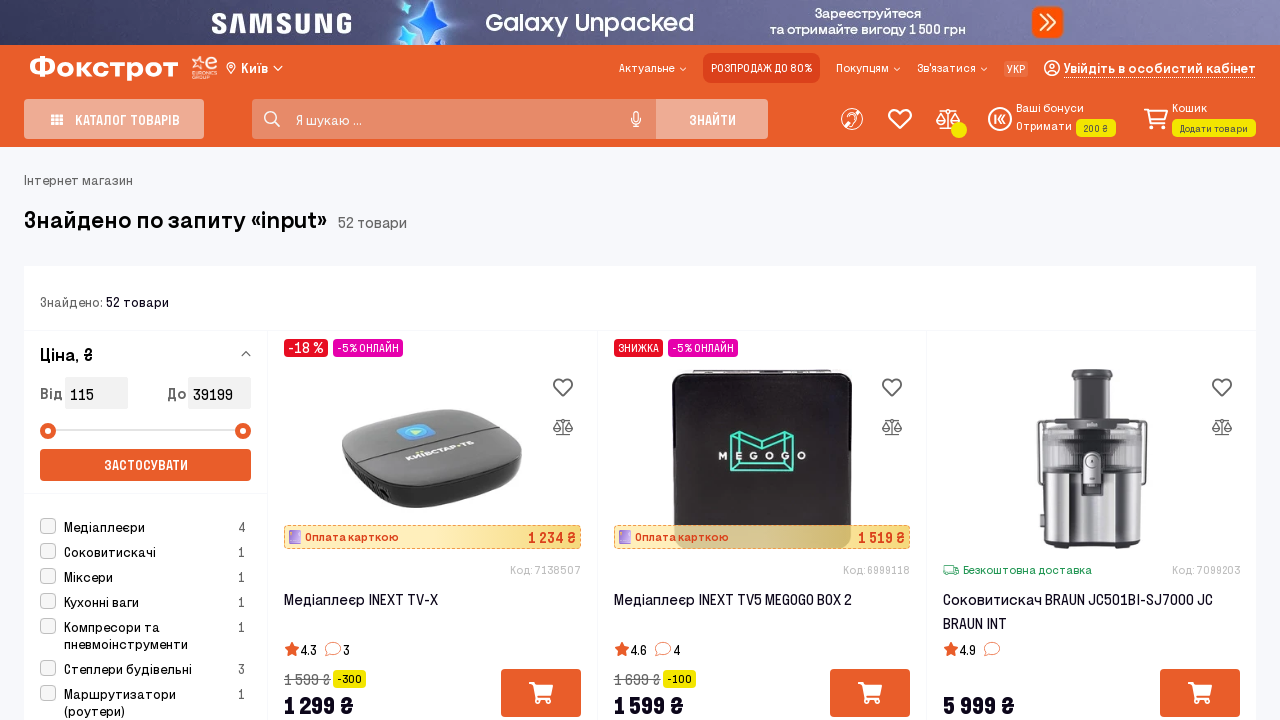

Search results page title did not load for 'input'
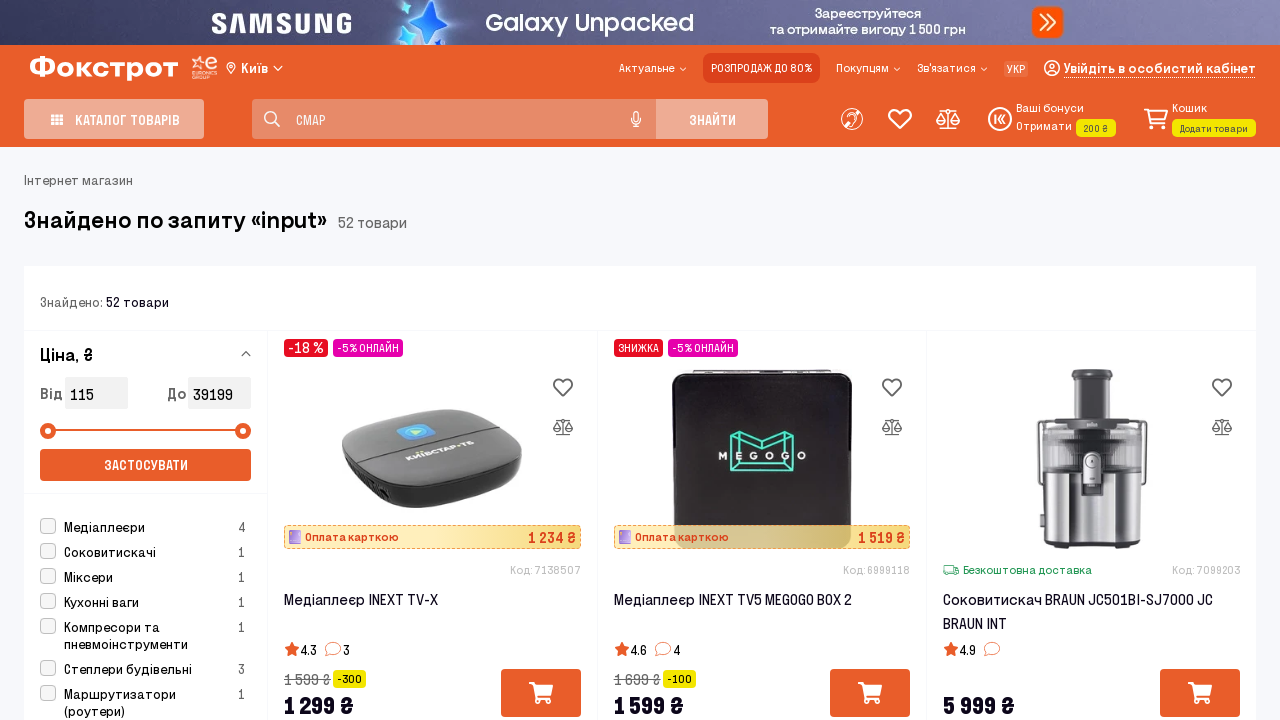

Navigated back to Foxtrot home page
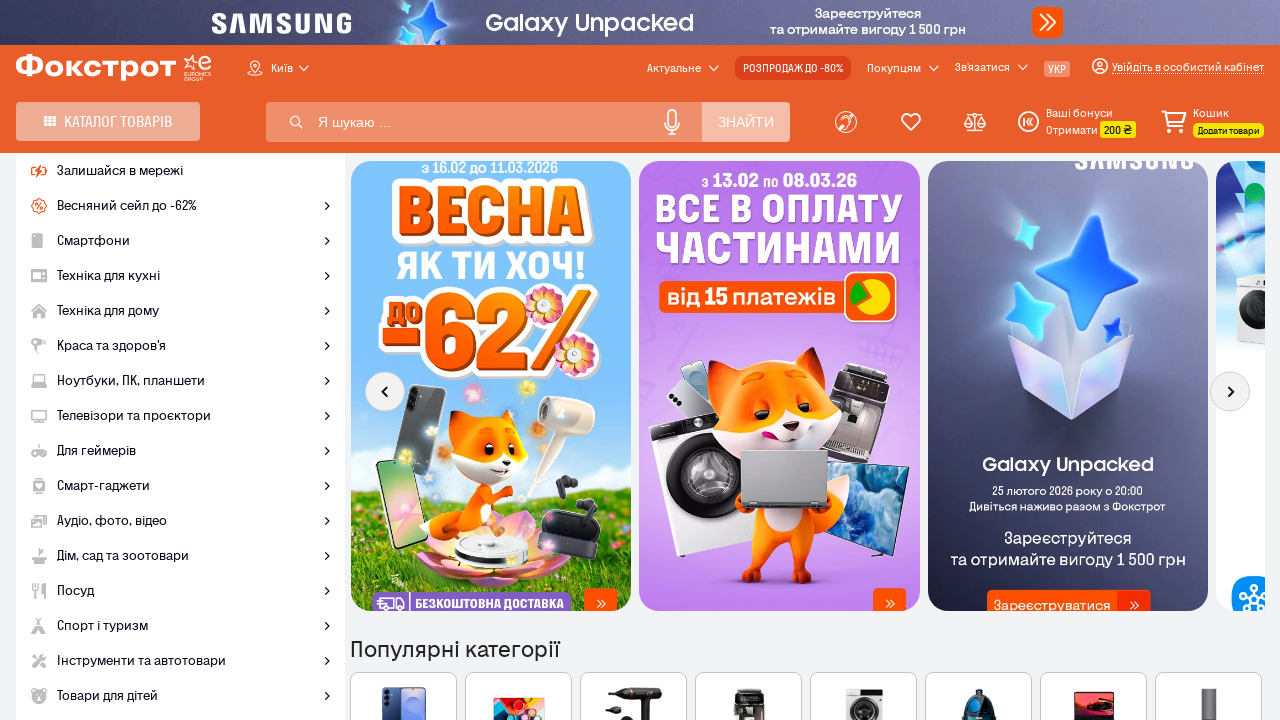

Filled search field with empty string on //input[@type='search']
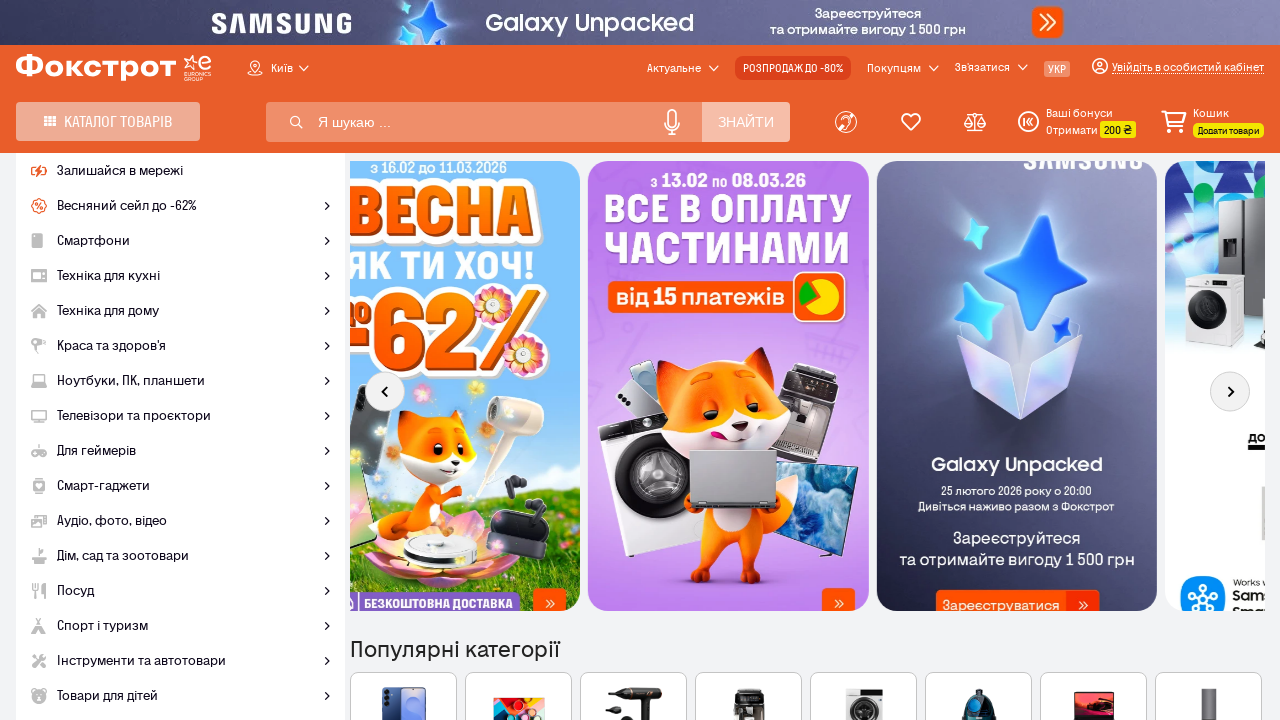

Clicked search button with empty search query at (746, 122) on xpath=//input[@class='header-search__button evinent-search-button']
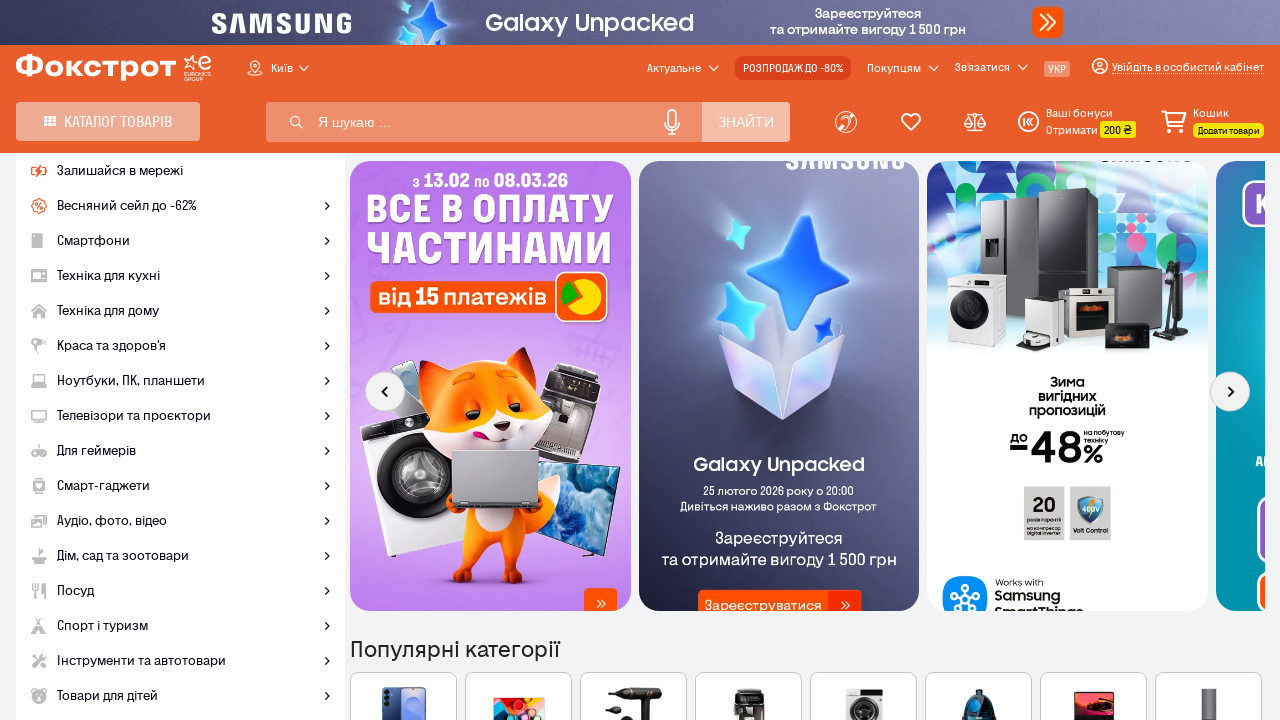

Search results page title loaded for empty query
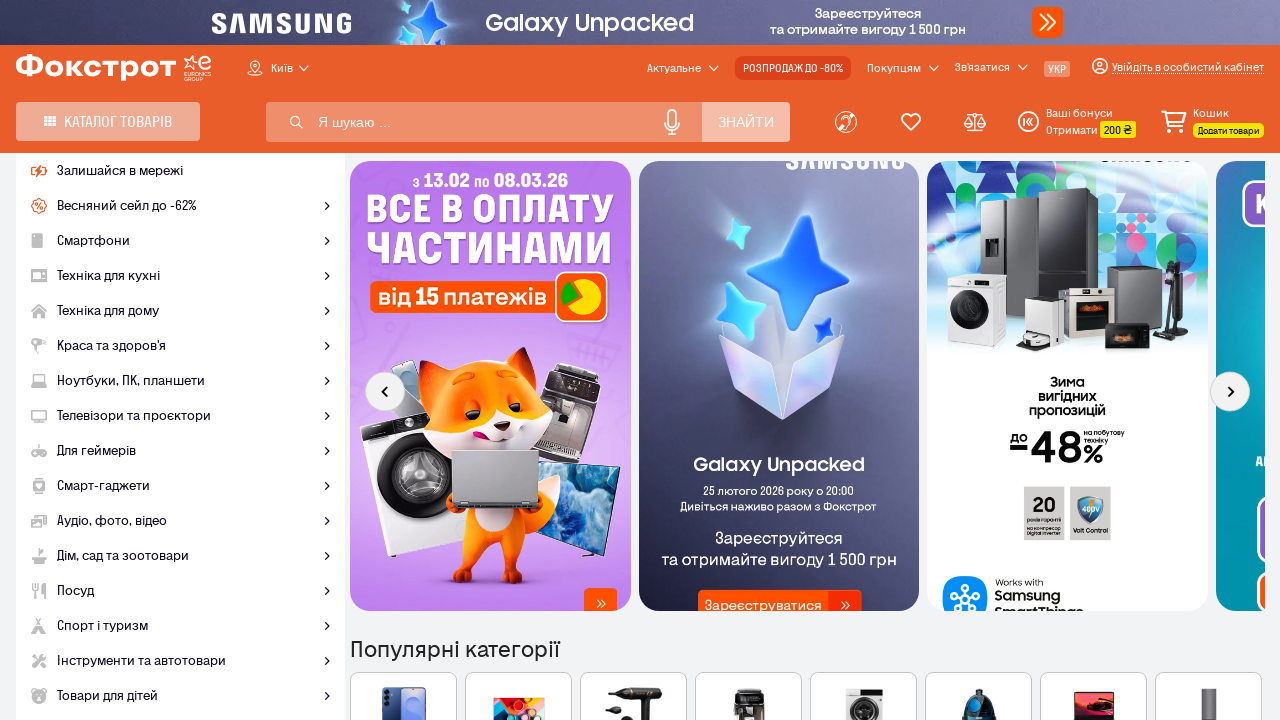

Navigated back to Foxtrot home page
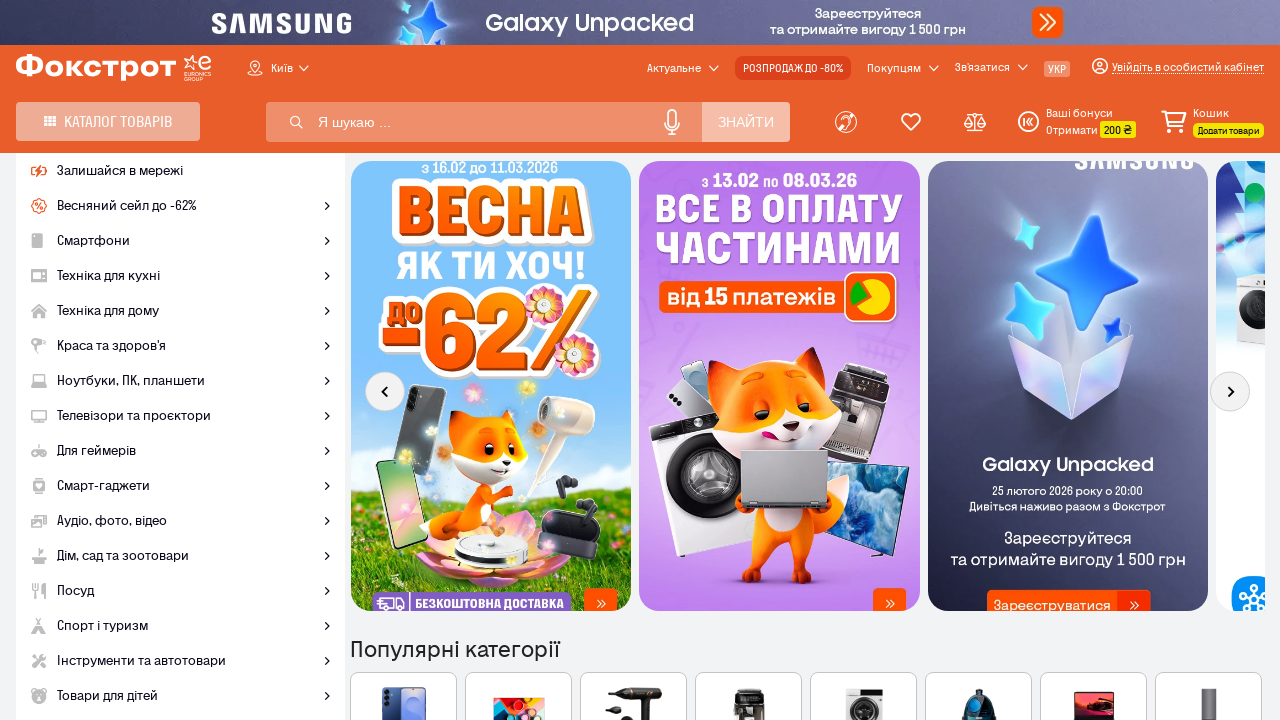

Filled search field with 'розуміння' on //input[@type='search']
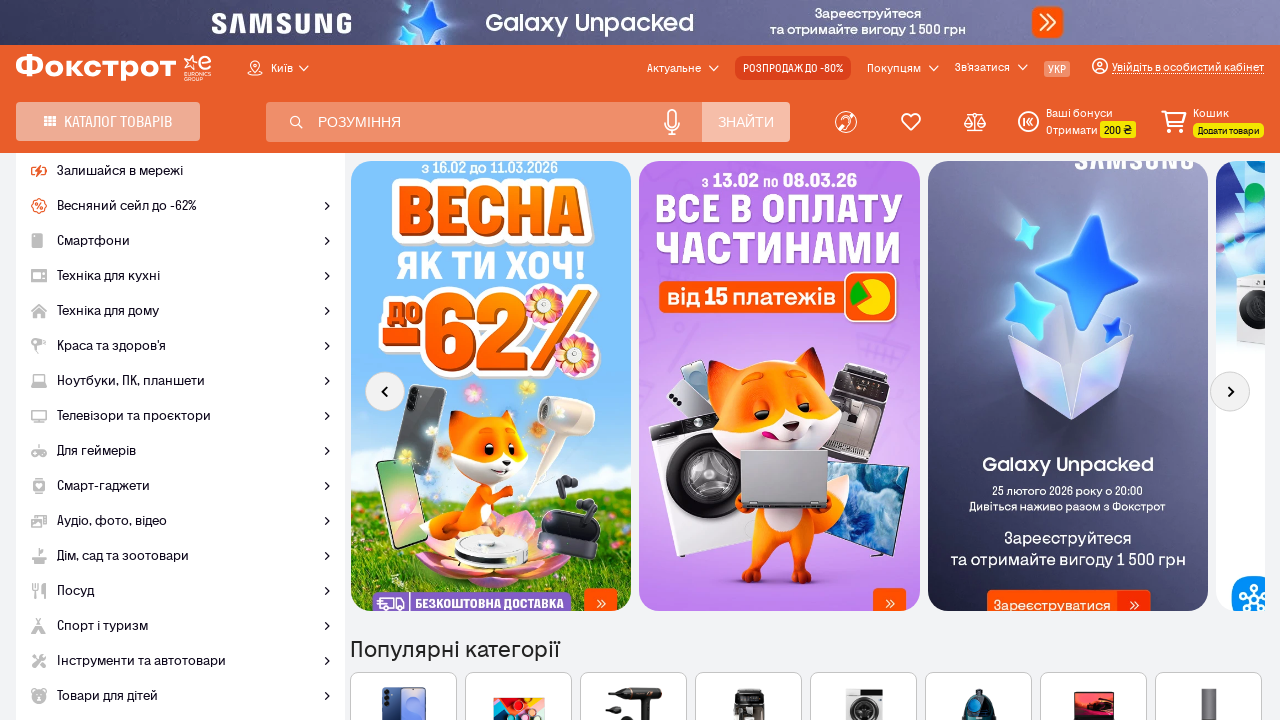

Clicked search button to search for 'розуміння' at (746, 122) on xpath=//input[@class='header-search__button evinent-search-button']
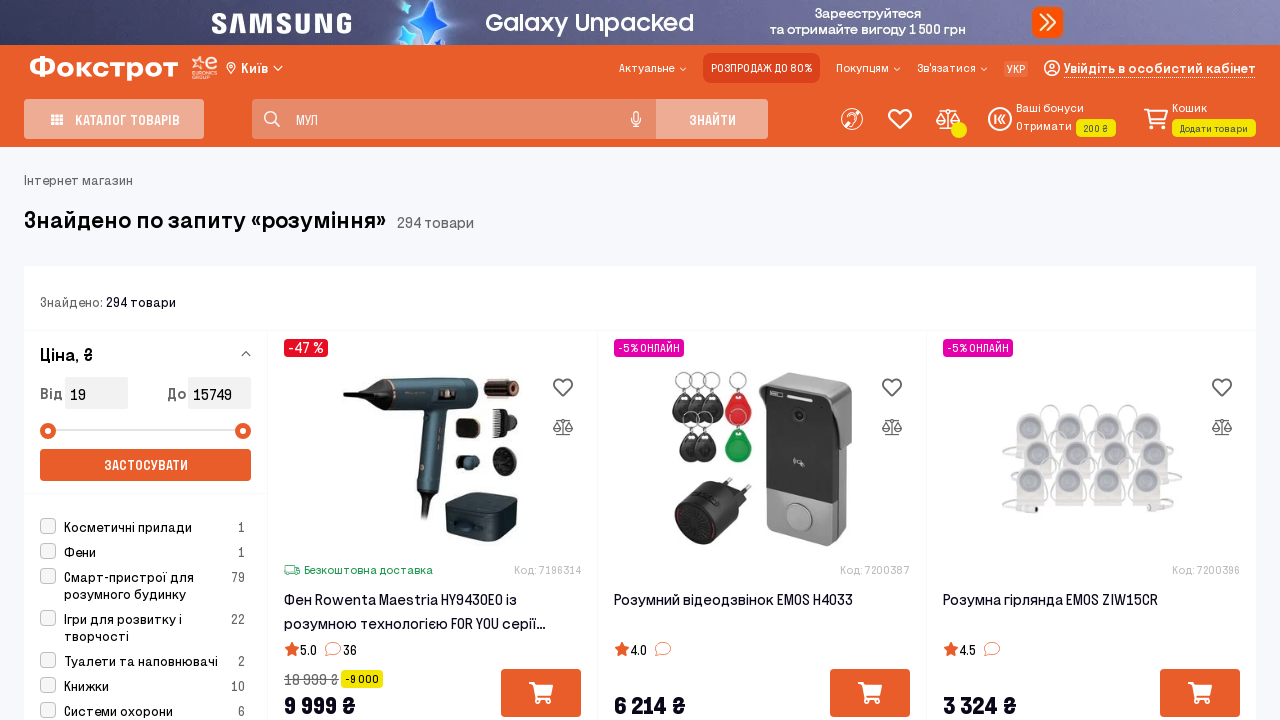

Search results page title did not load for 'розуміння'
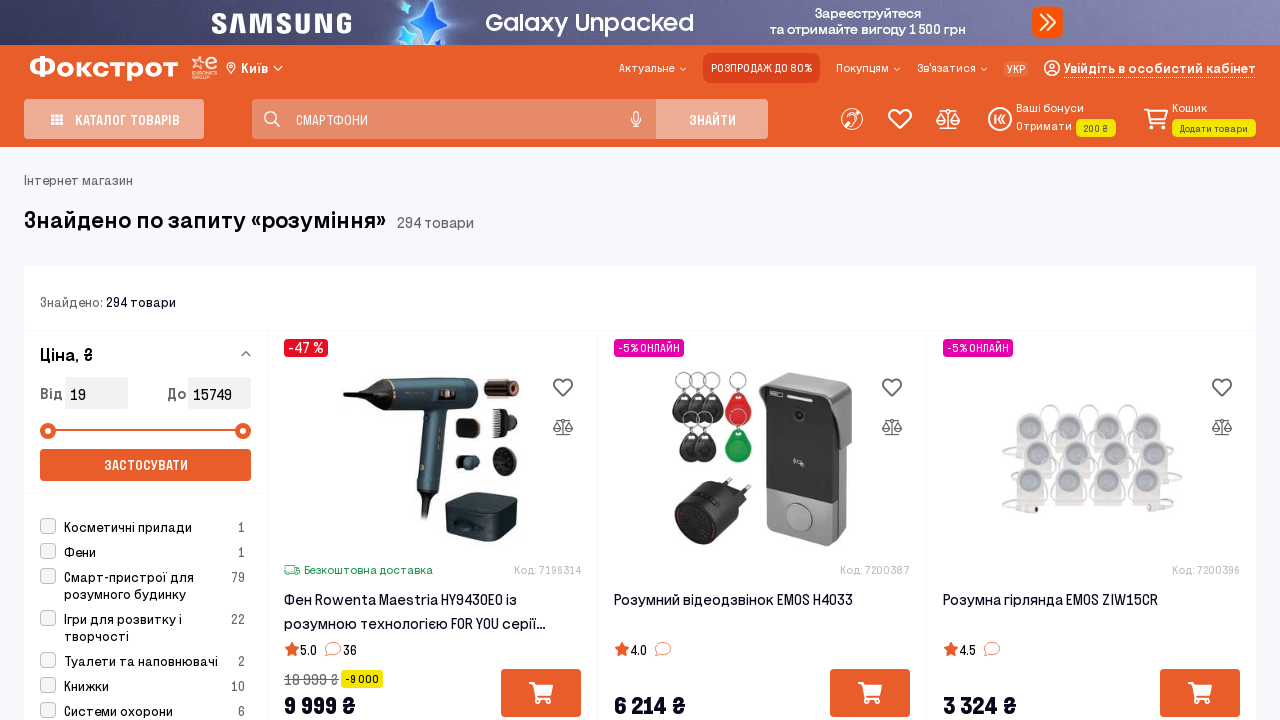

Navigated back to Foxtrot home page
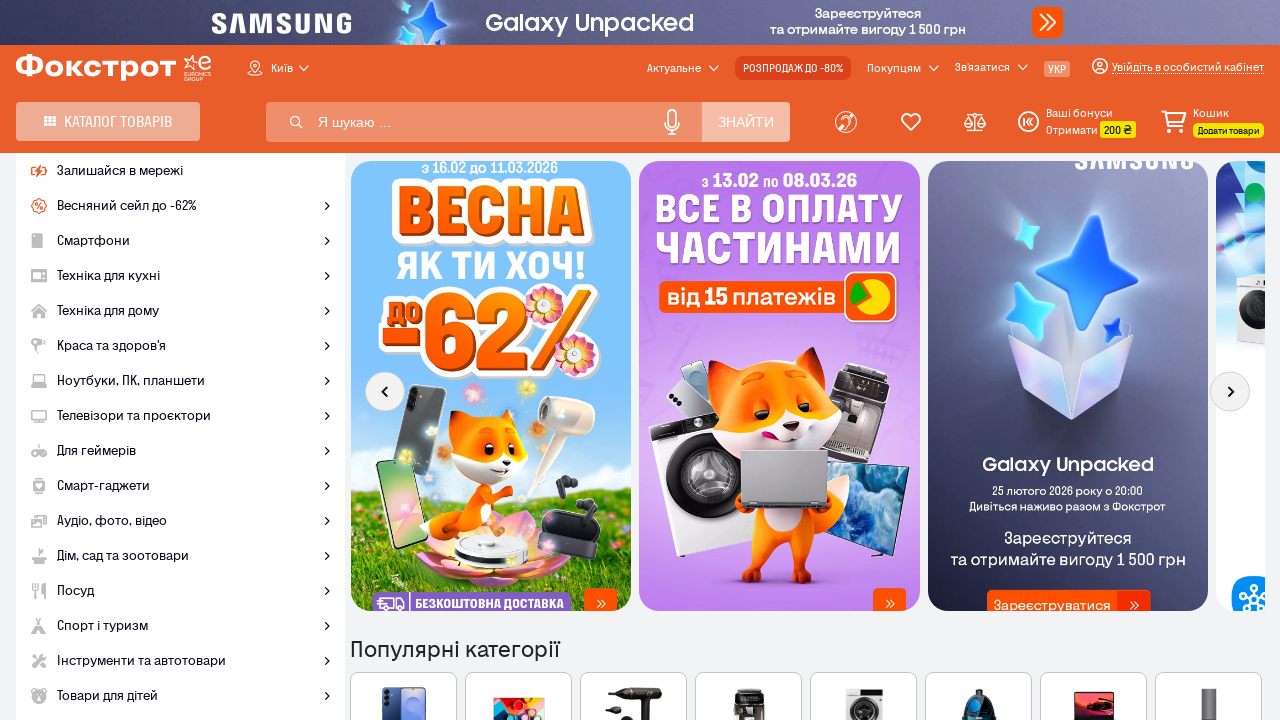

Filled search field with empty string on //input[@type='search']
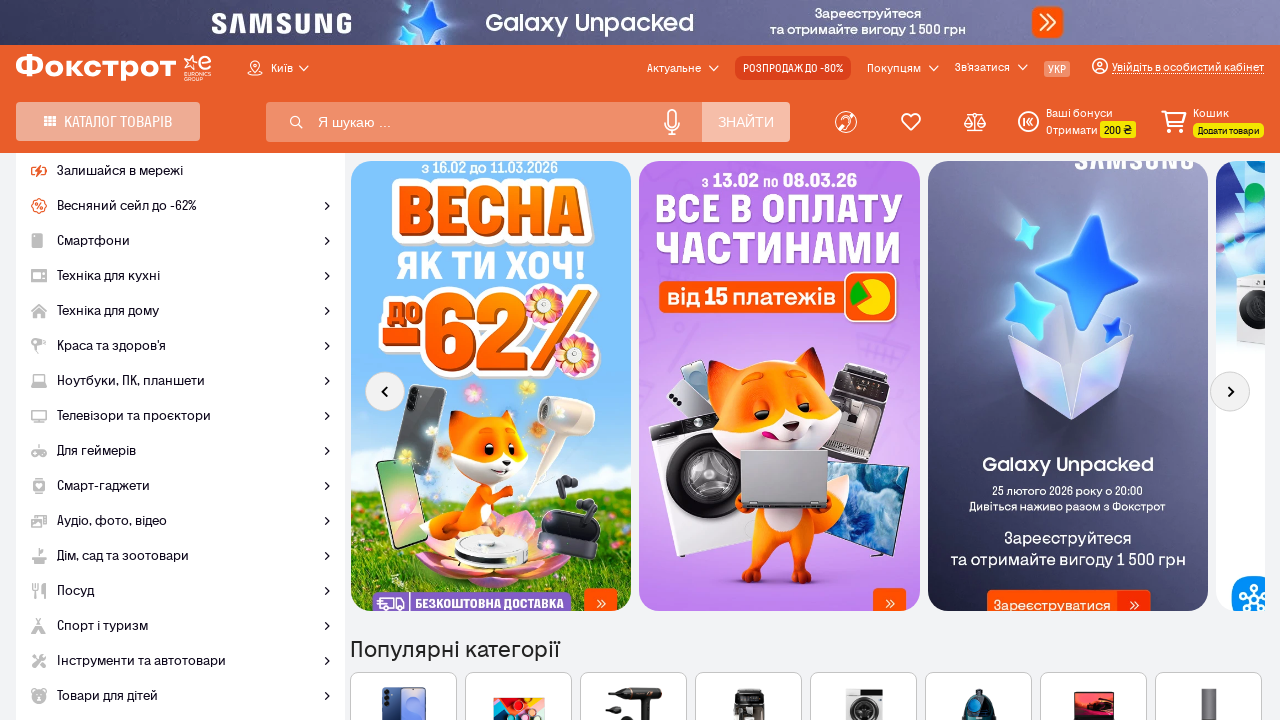

Clicked search button with empty search query at (746, 122) on xpath=//input[@class='header-search__button evinent-search-button']
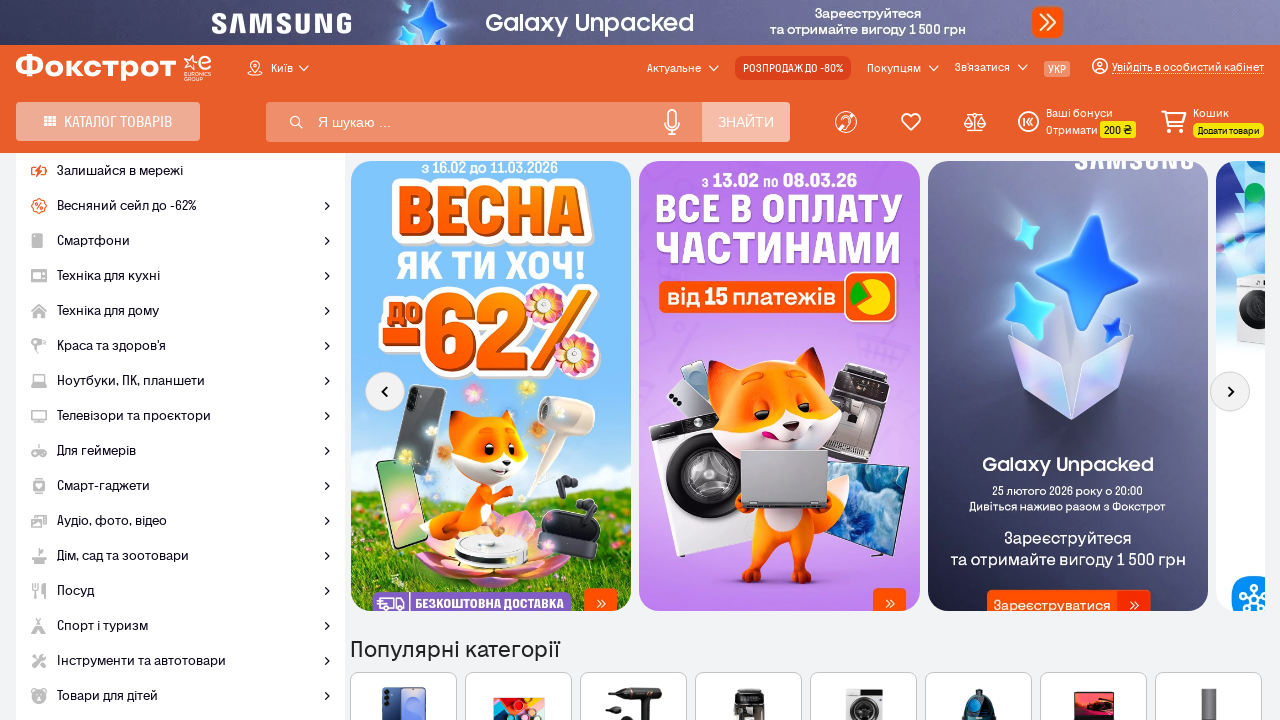

Search results page title loaded for empty query
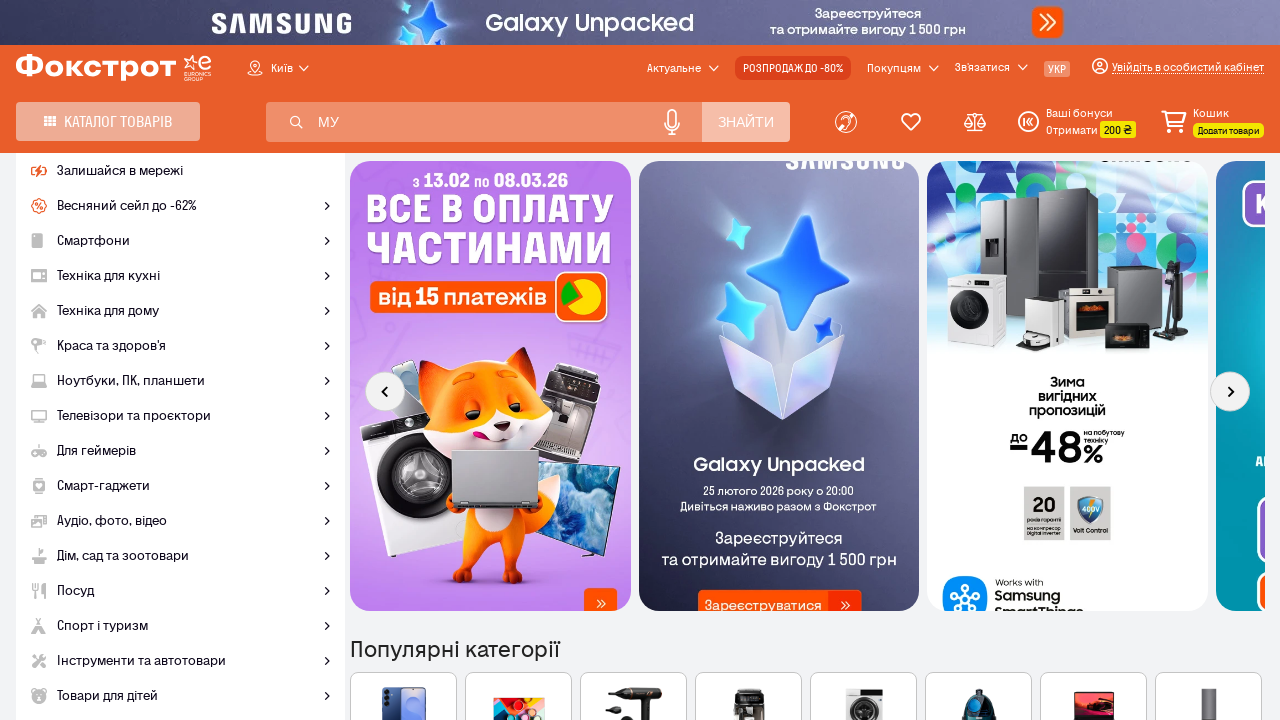

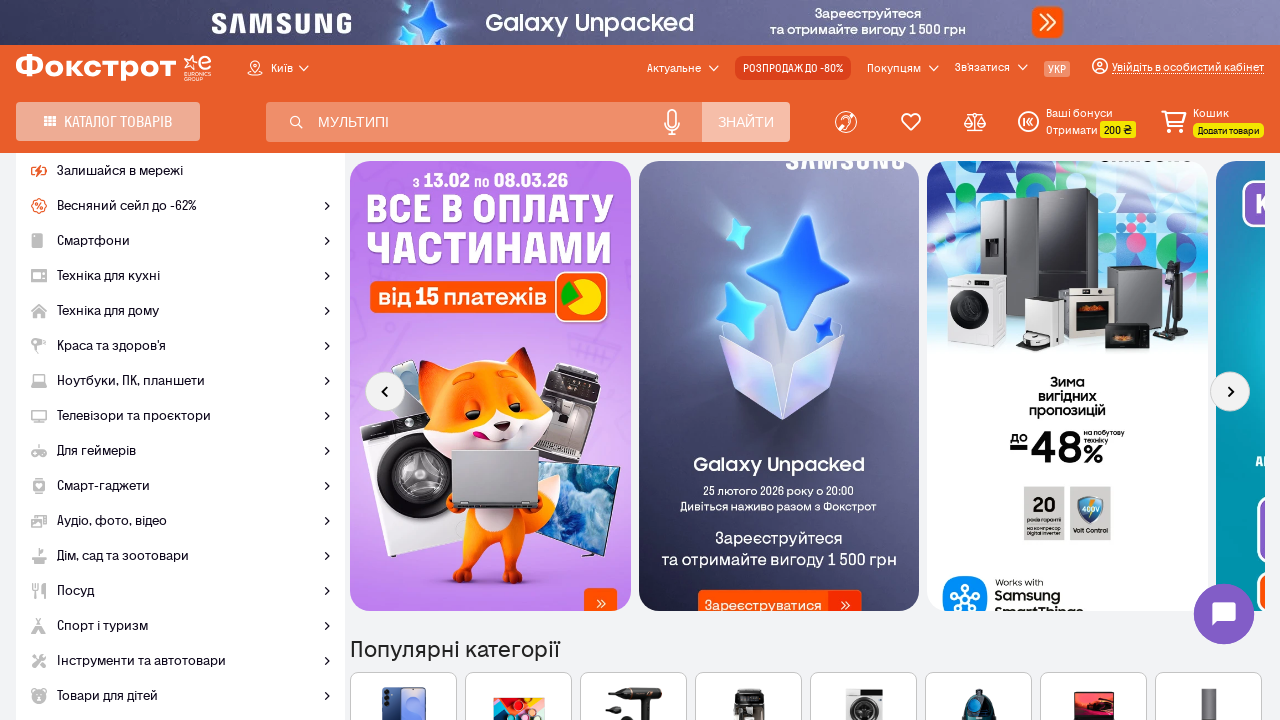